Tests filtering to display only completed items

Starting URL: https://demo.playwright.dev/todomvc

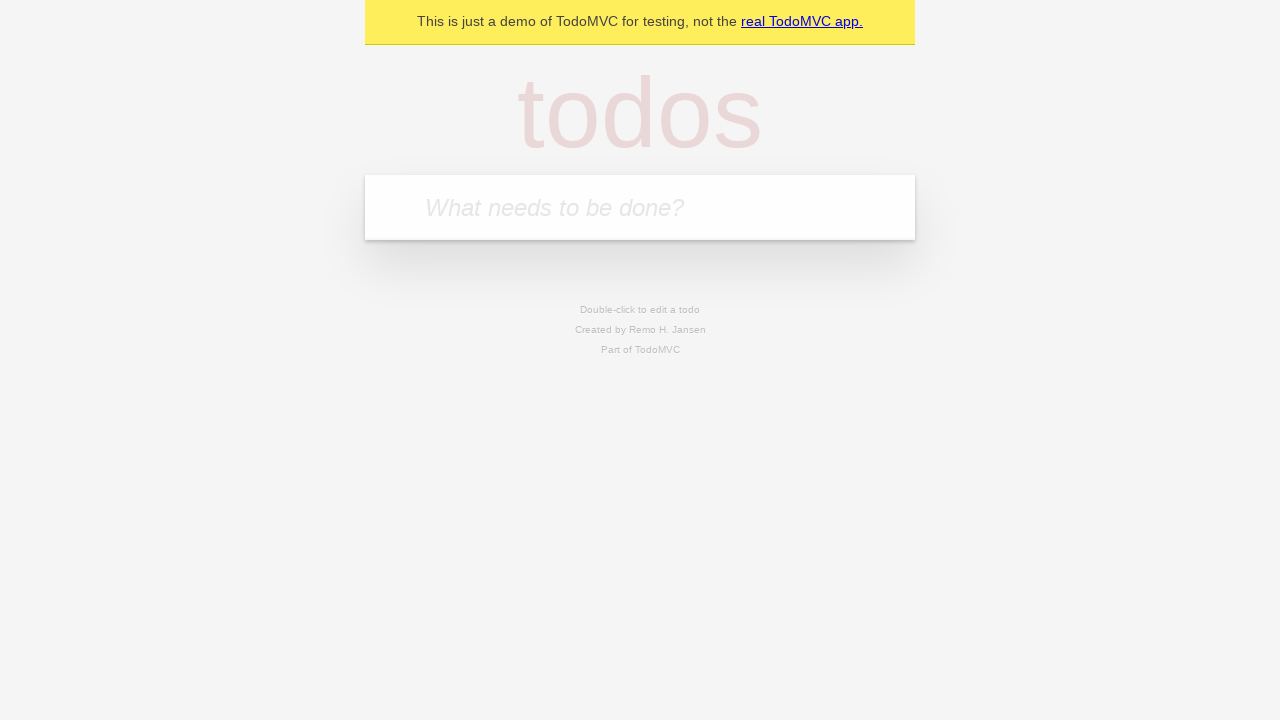

Filled todo input with 'buy some cheese' on internal:attr=[placeholder="What needs to be done?"i]
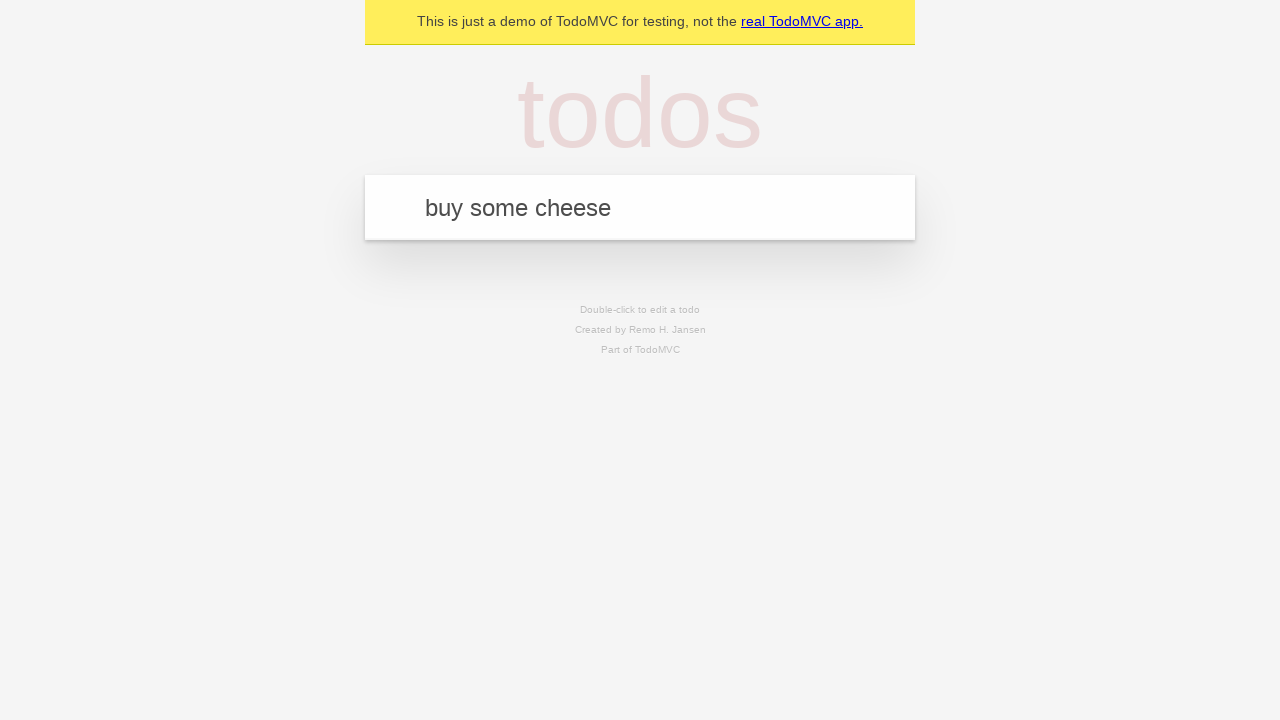

Pressed Enter to create todo 'buy some cheese' on internal:attr=[placeholder="What needs to be done?"i]
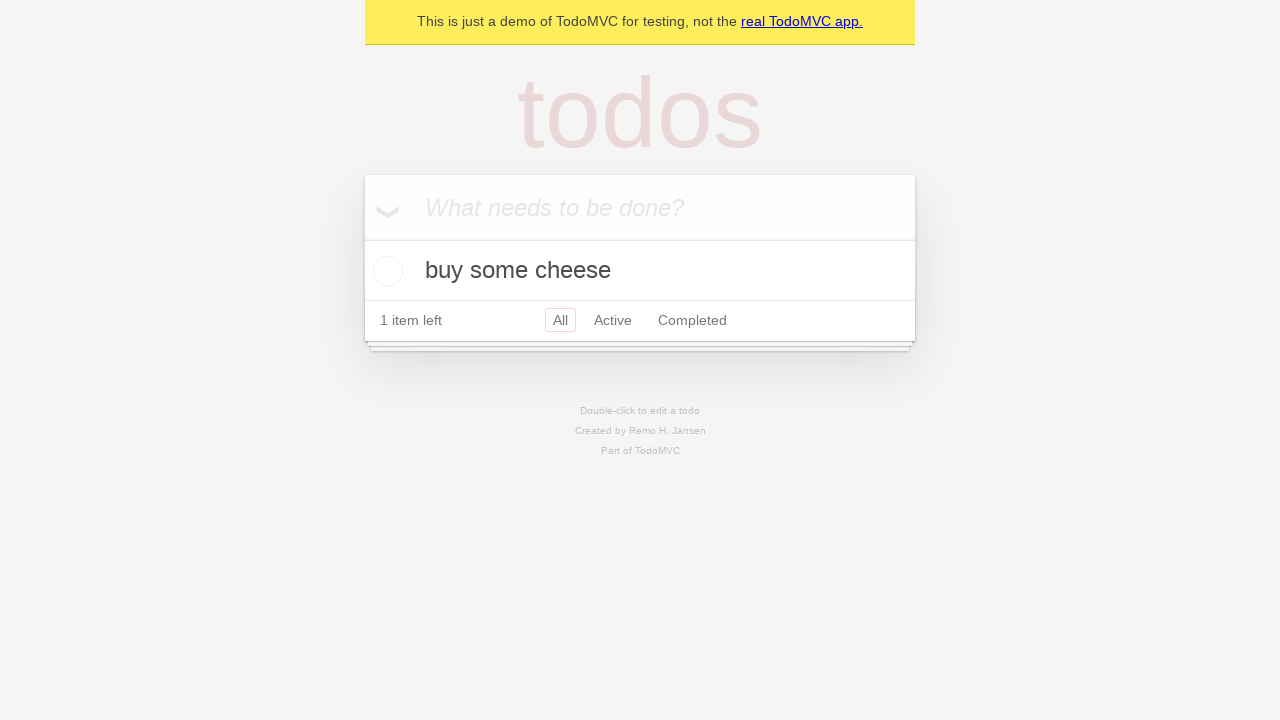

Filled todo input with 'feed the cat' on internal:attr=[placeholder="What needs to be done?"i]
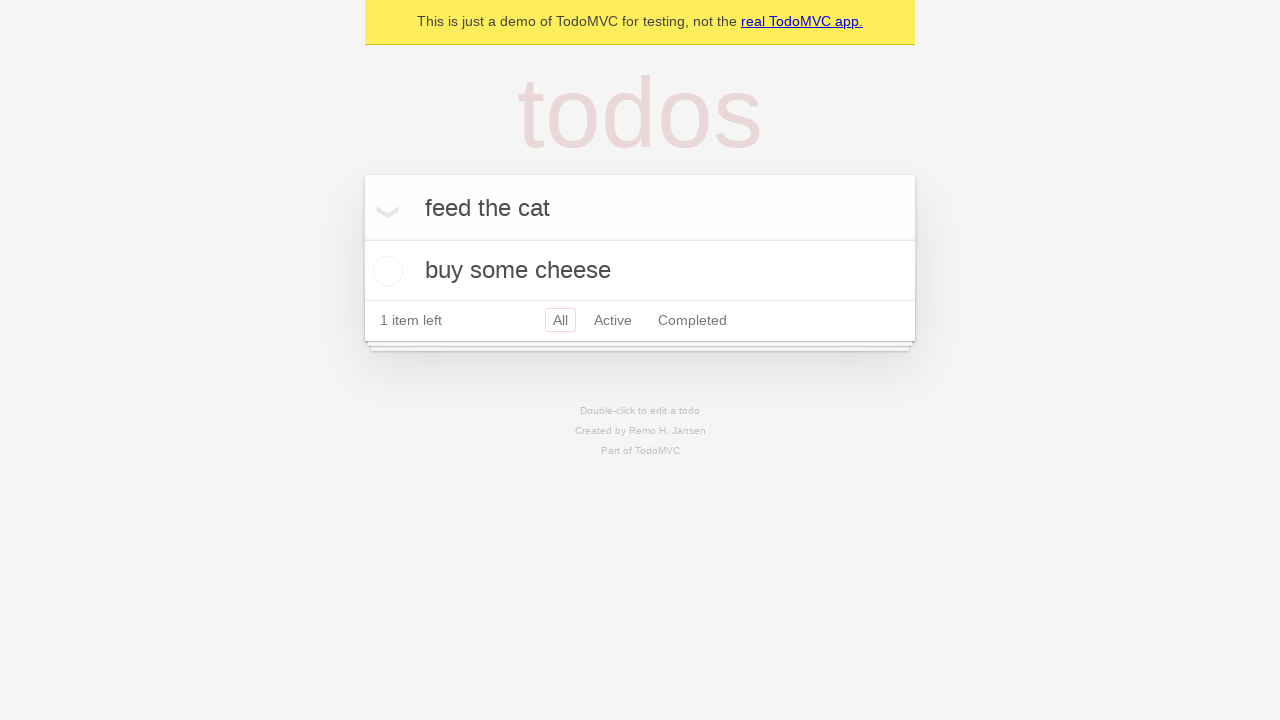

Pressed Enter to create todo 'feed the cat' on internal:attr=[placeholder="What needs to be done?"i]
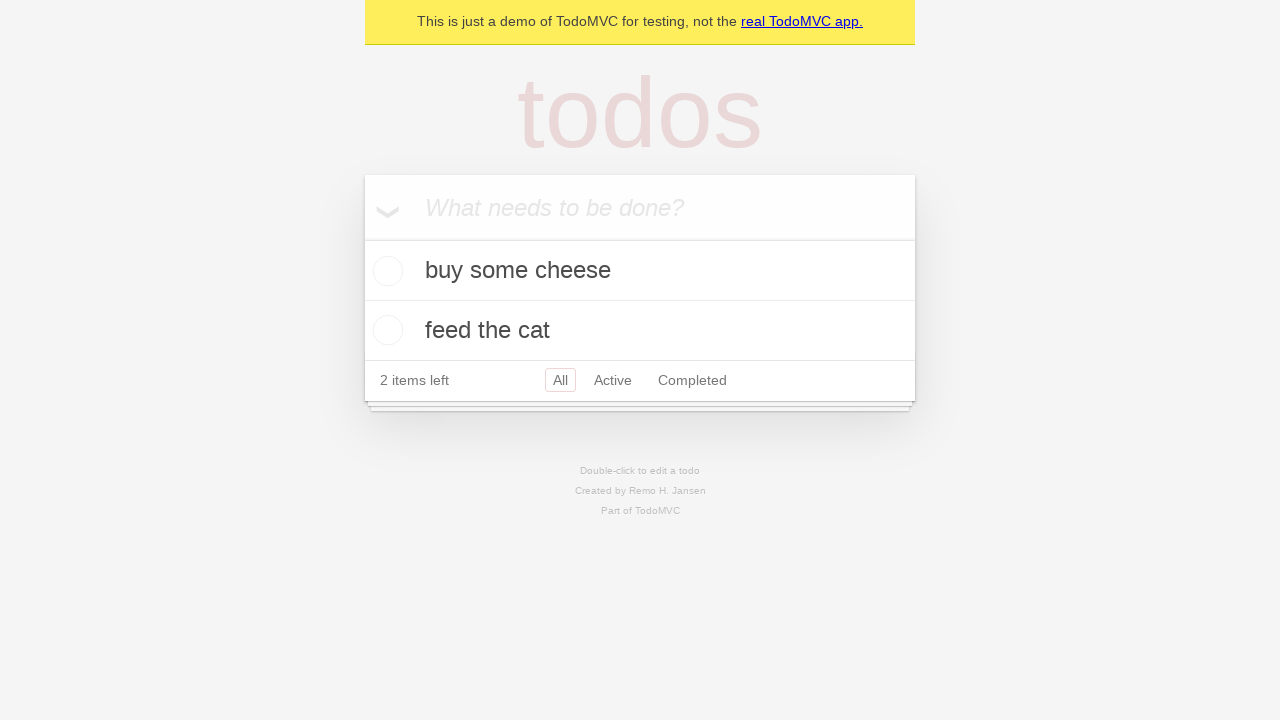

Filled todo input with 'book a doctors appointment' on internal:attr=[placeholder="What needs to be done?"i]
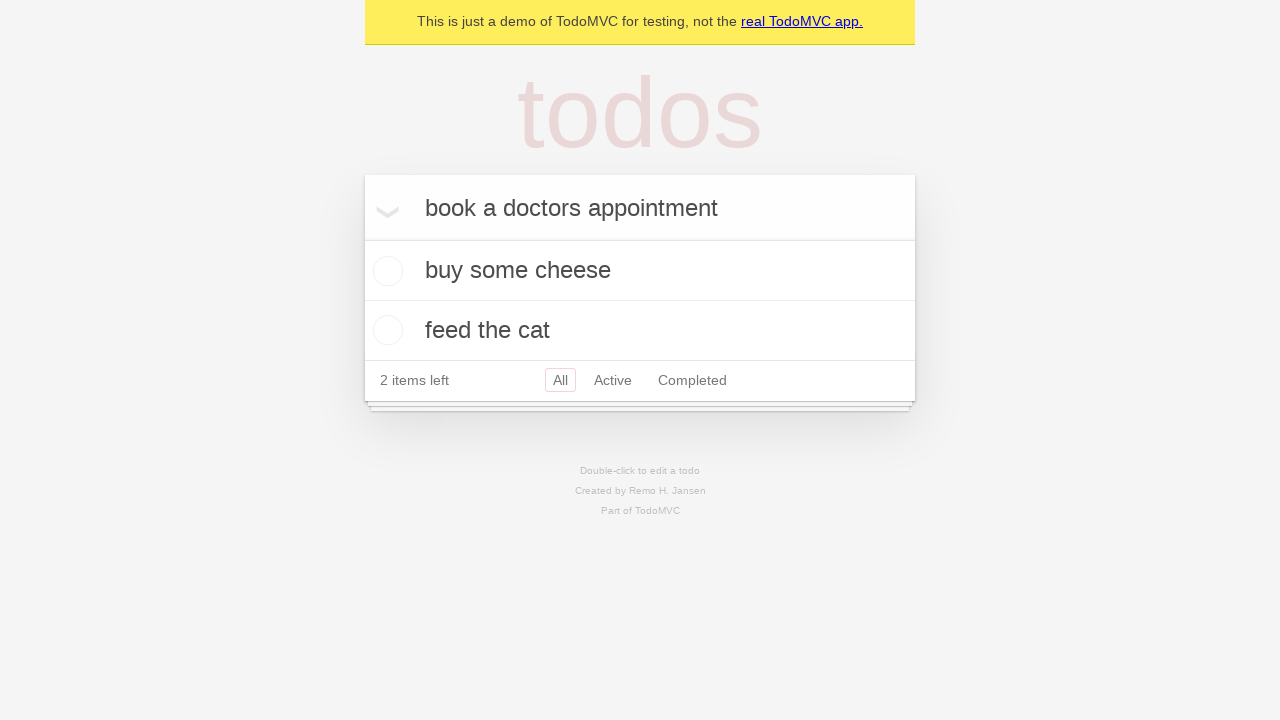

Pressed Enter to create todo 'book a doctors appointment' on internal:attr=[placeholder="What needs to be done?"i]
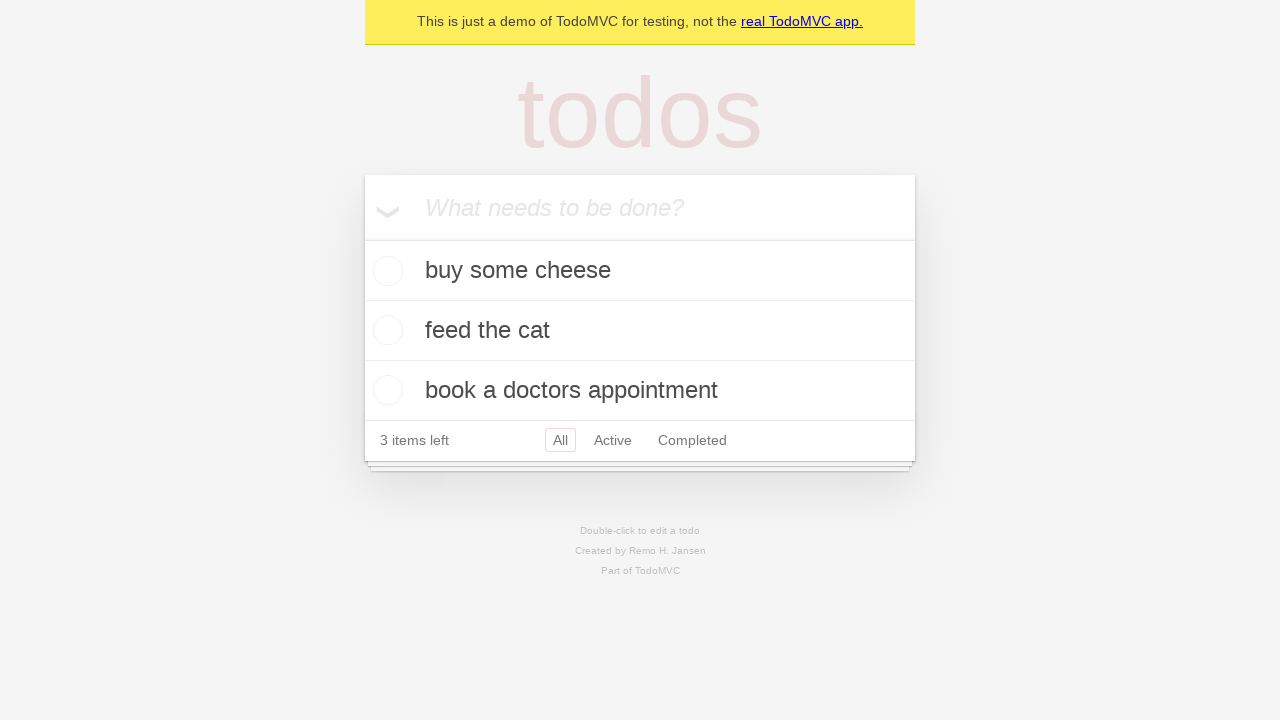

Waited for all 3 todos to be created
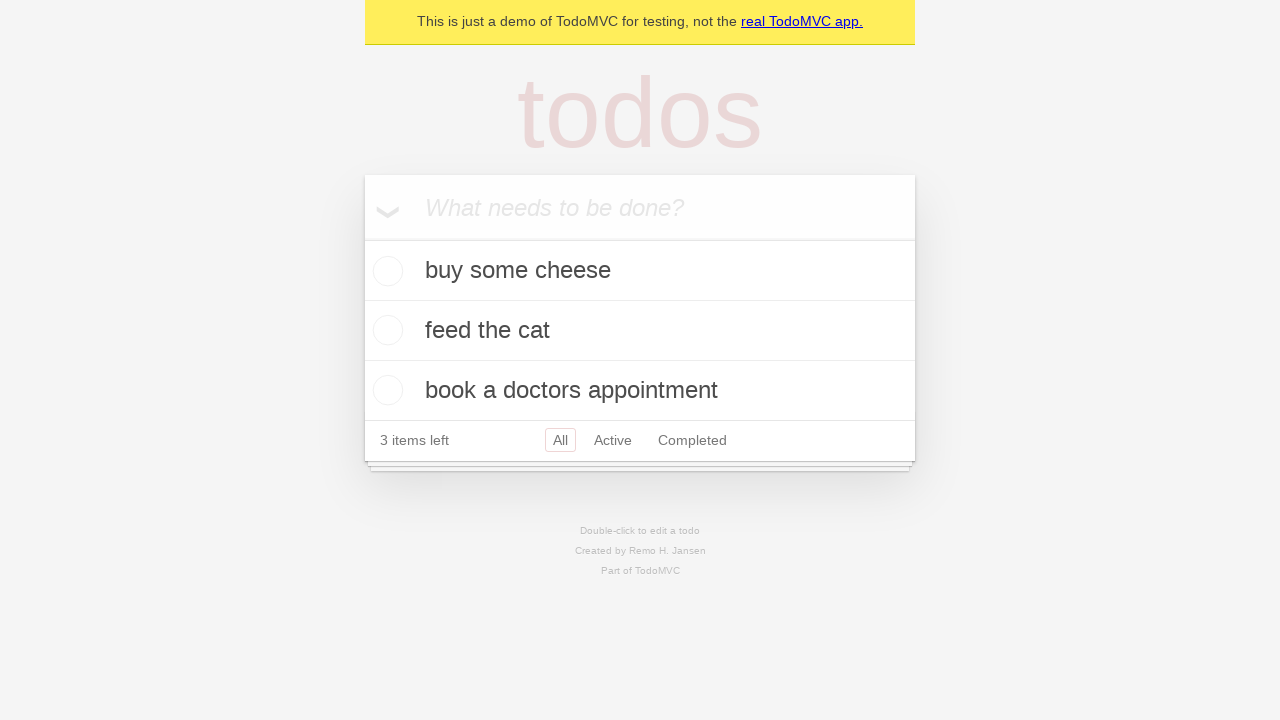

Checked the second todo item 'feed the cat' at (385, 330) on [data-testid='todo-item'] >> nth=1 >> internal:role=checkbox
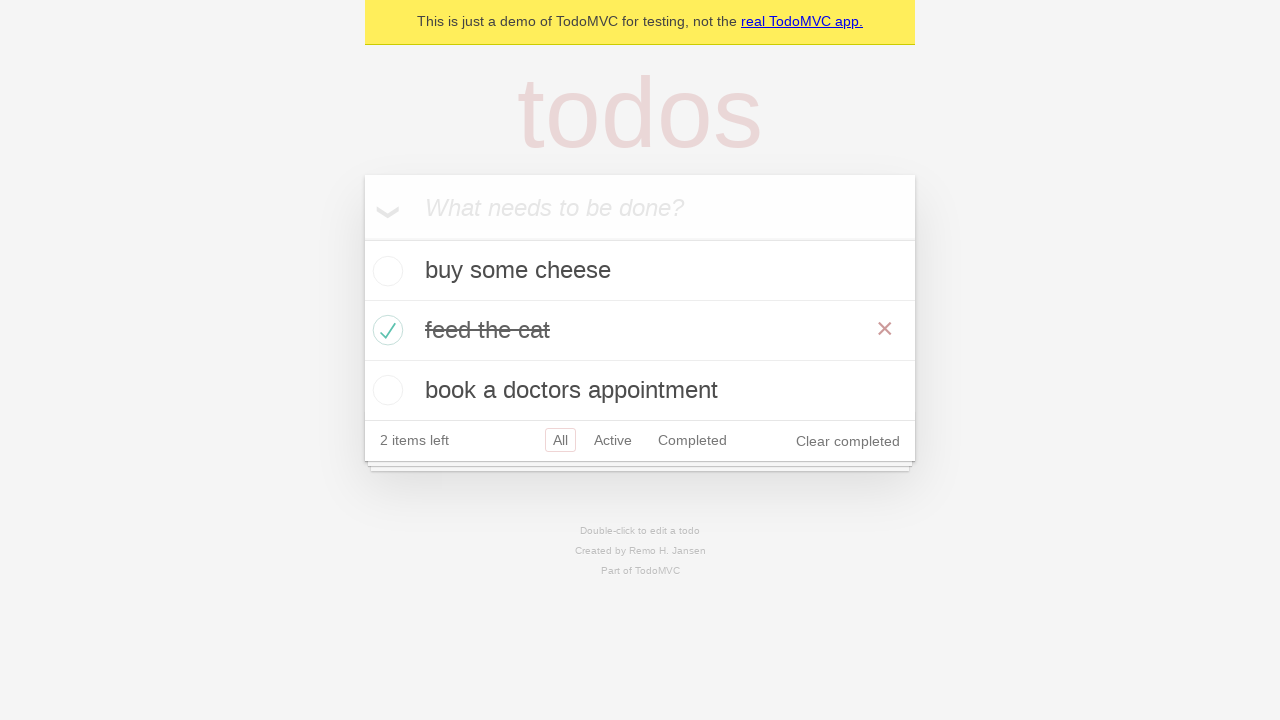

Clicked the 'Completed' filter link to display only completed items at (692, 440) on internal:role=link[name="Completed"i]
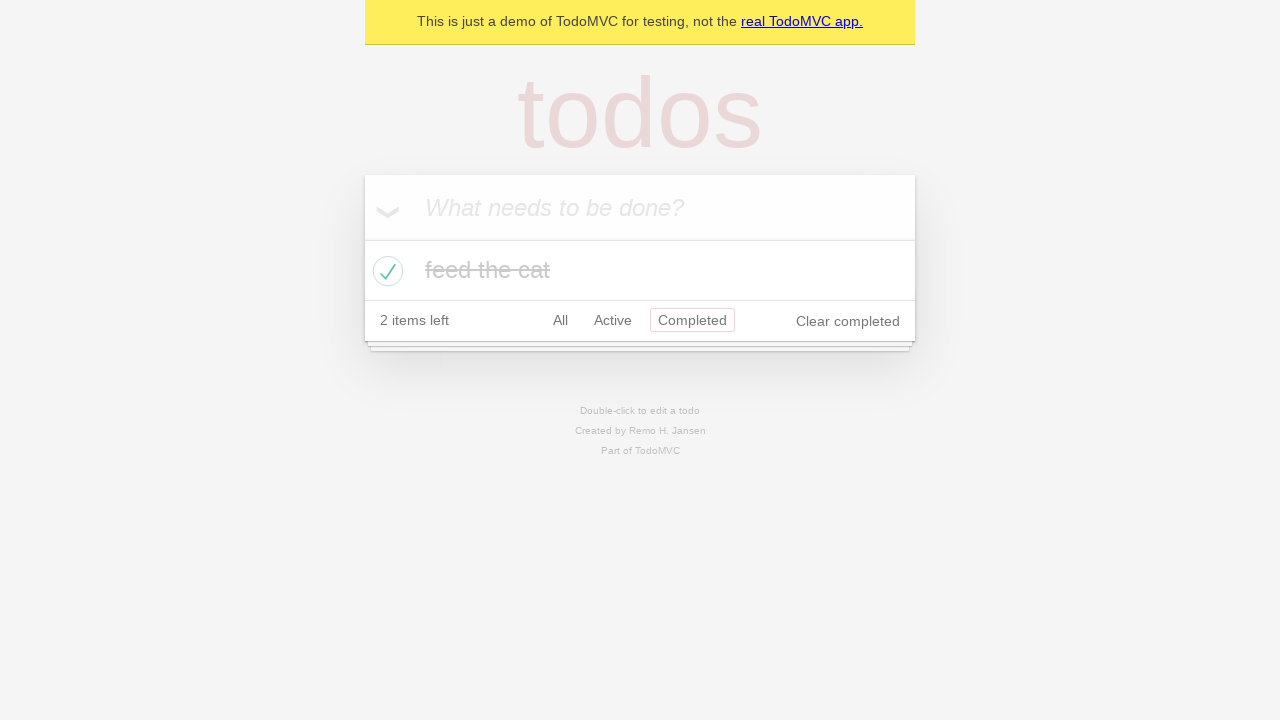

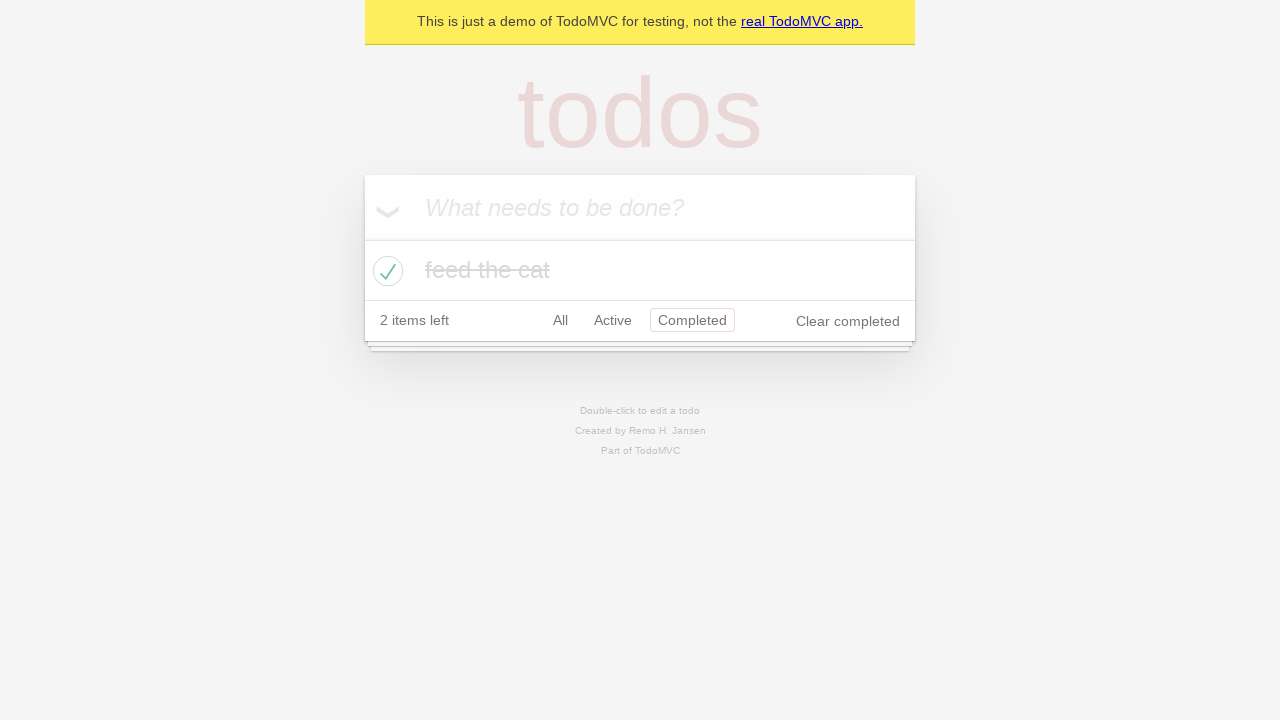